Tests element visibility by checking if email textbox, age radio button, education textarea, and a user label are displayed, and interacts with them if visible.

Starting URL: https://automationfc.github.io/basic-form/index.html

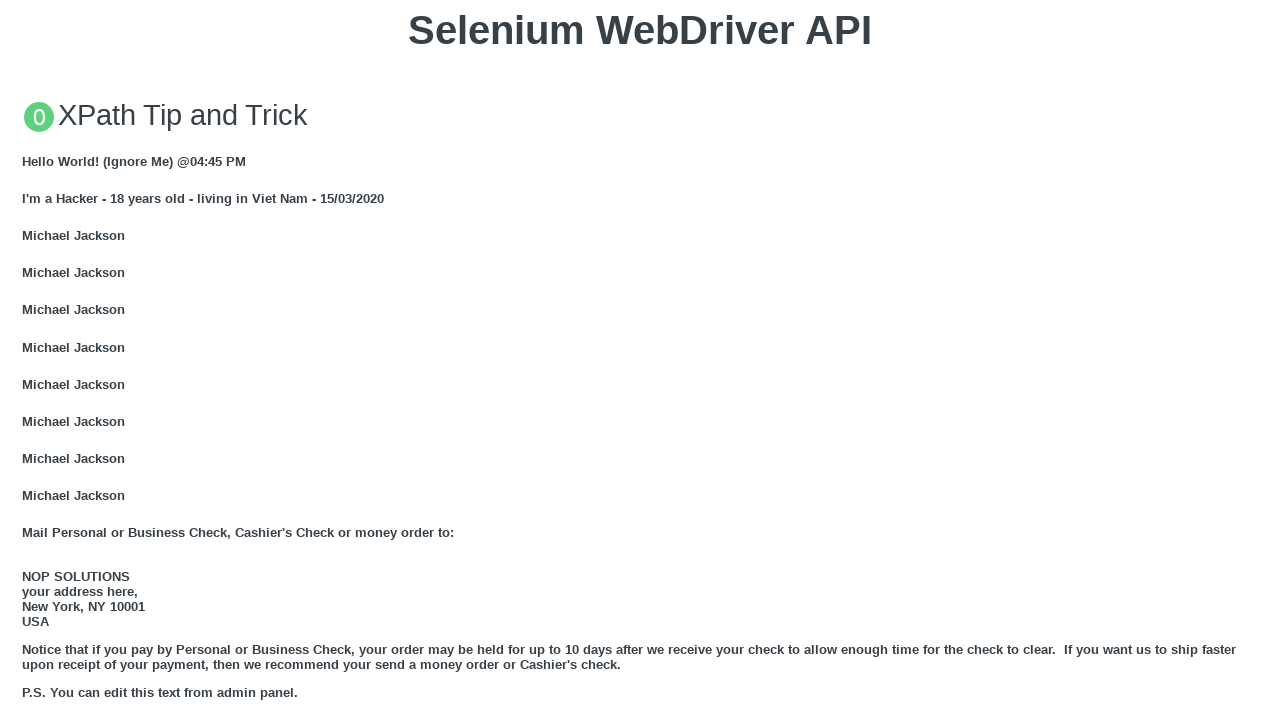

Located email textbox element
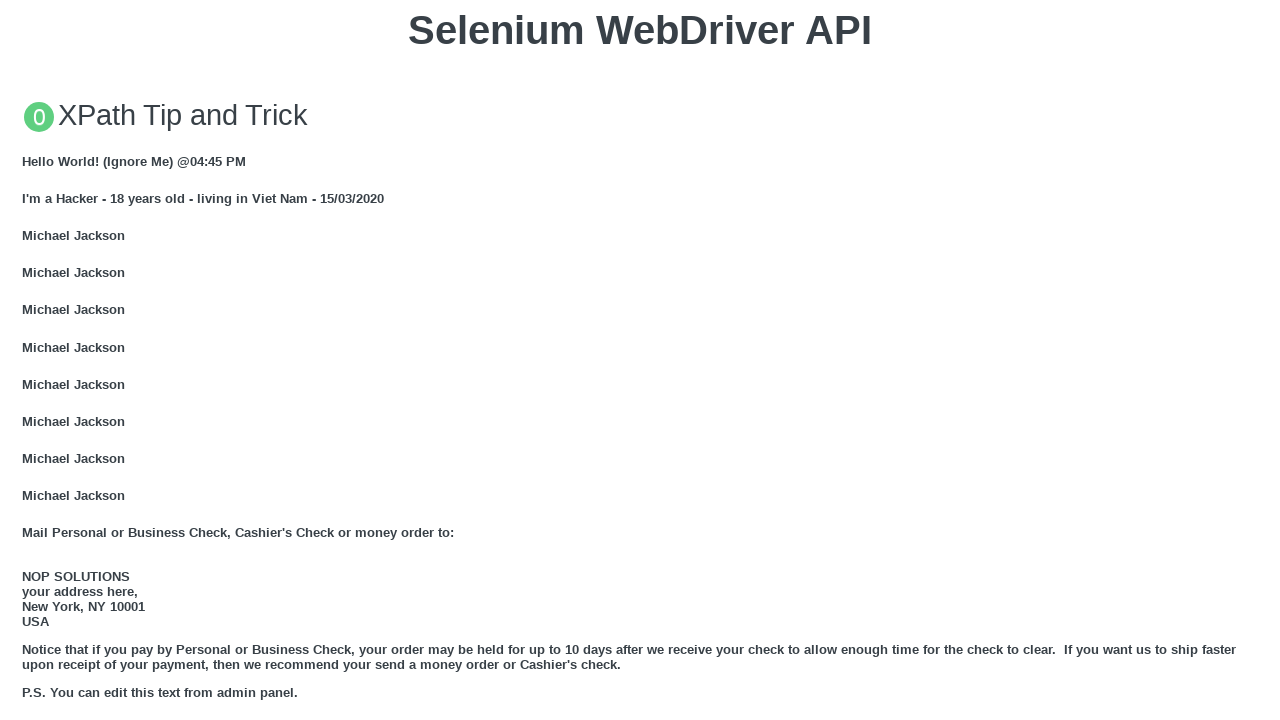

Email textbox is displayed
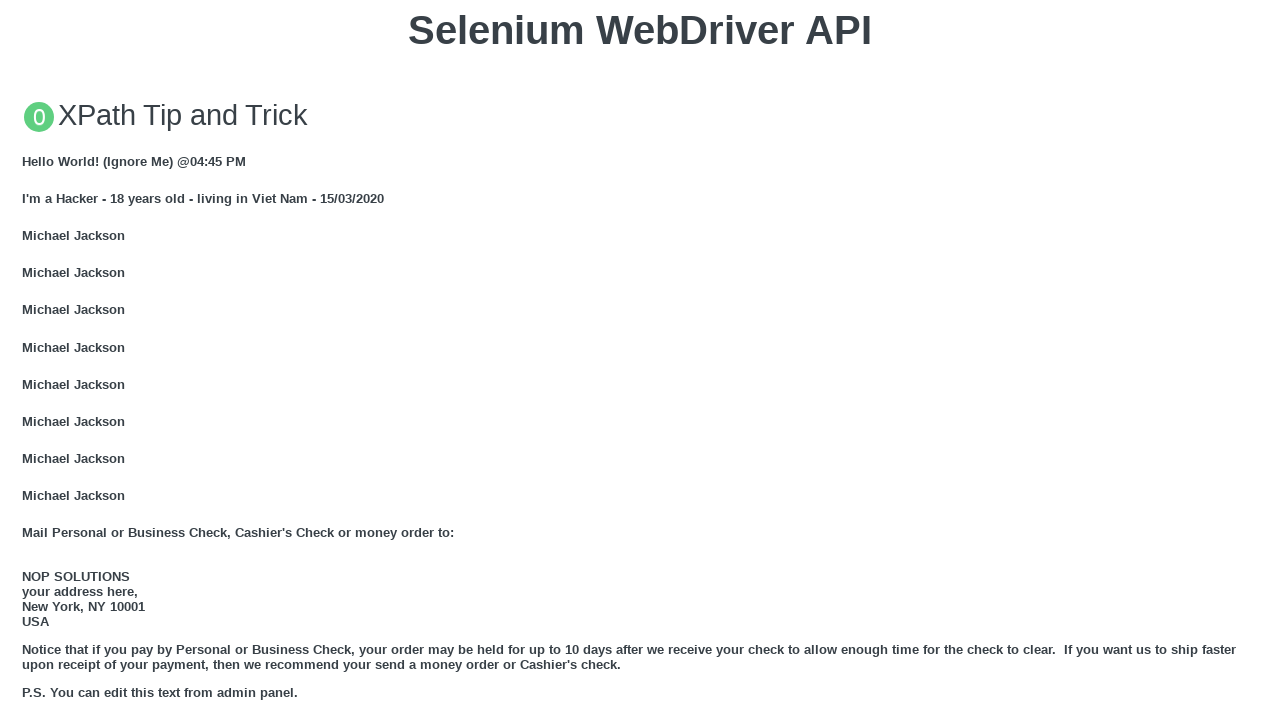

Filled email textbox with 'linh@gmail.com' on input#mail
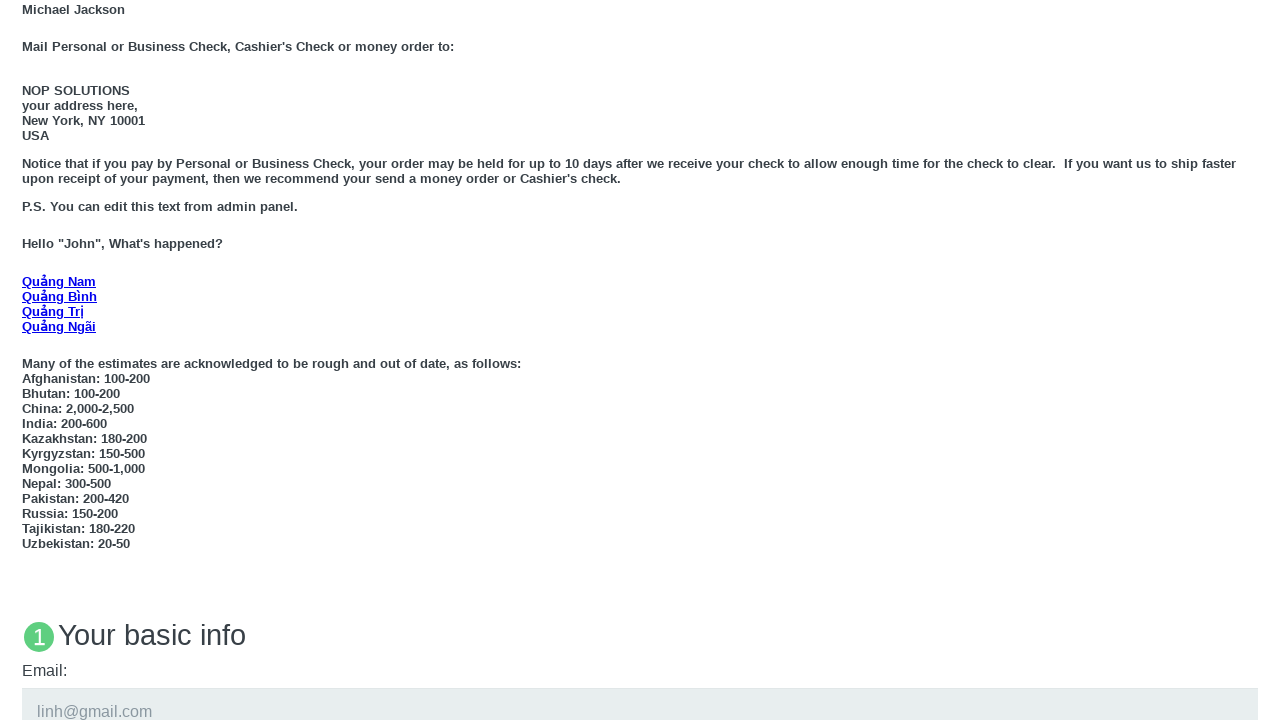

Located age under 18 radio button element
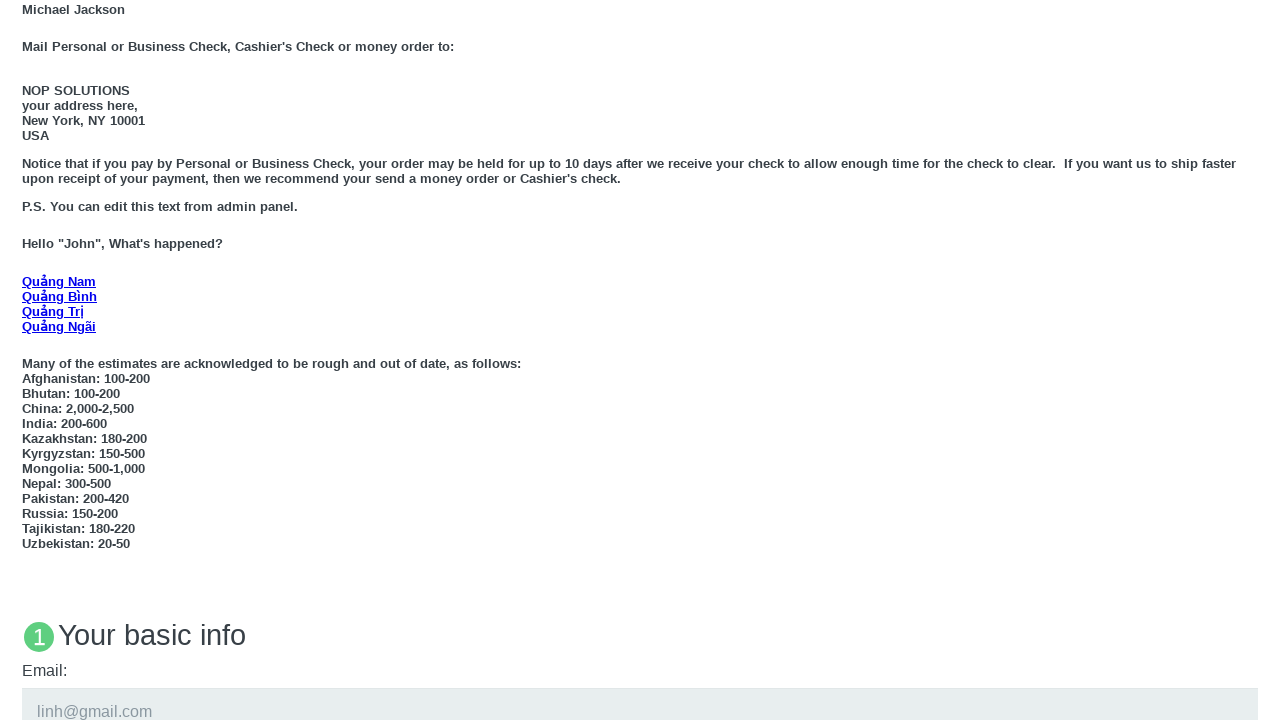

Age under 18 radio button is displayed
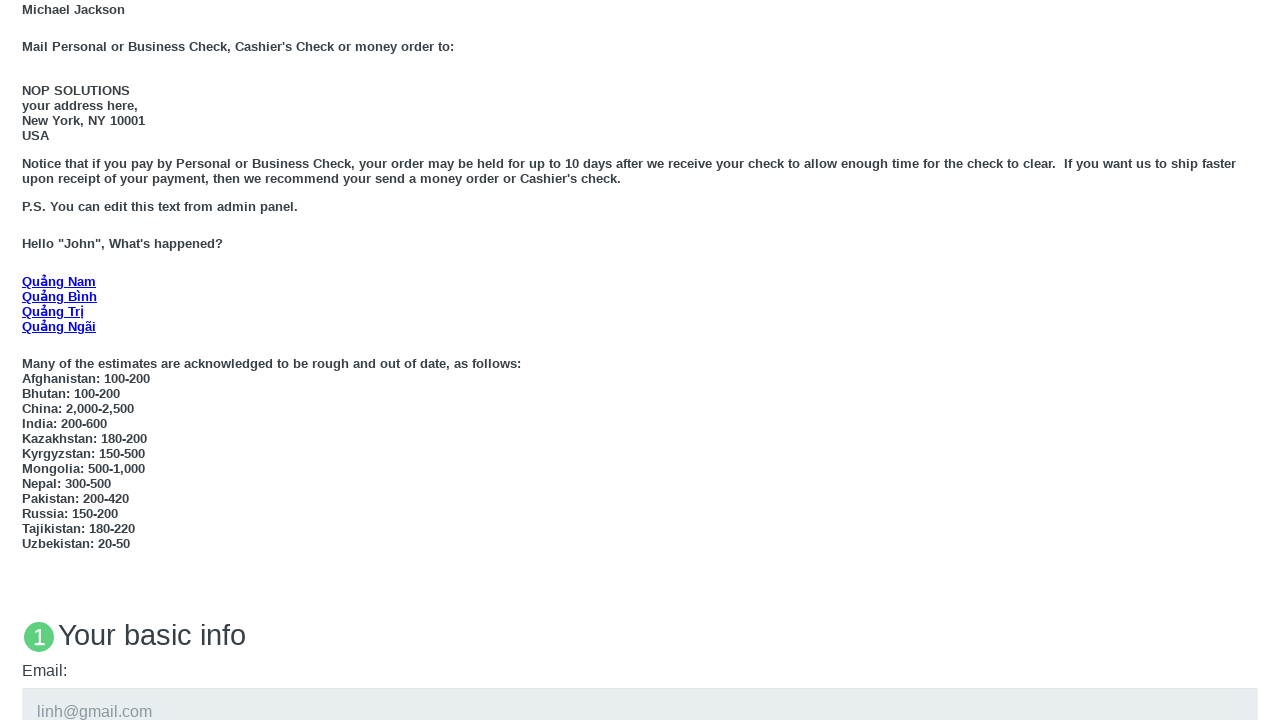

Clicked age under 18 radio button at (28, 360) on input#under_18
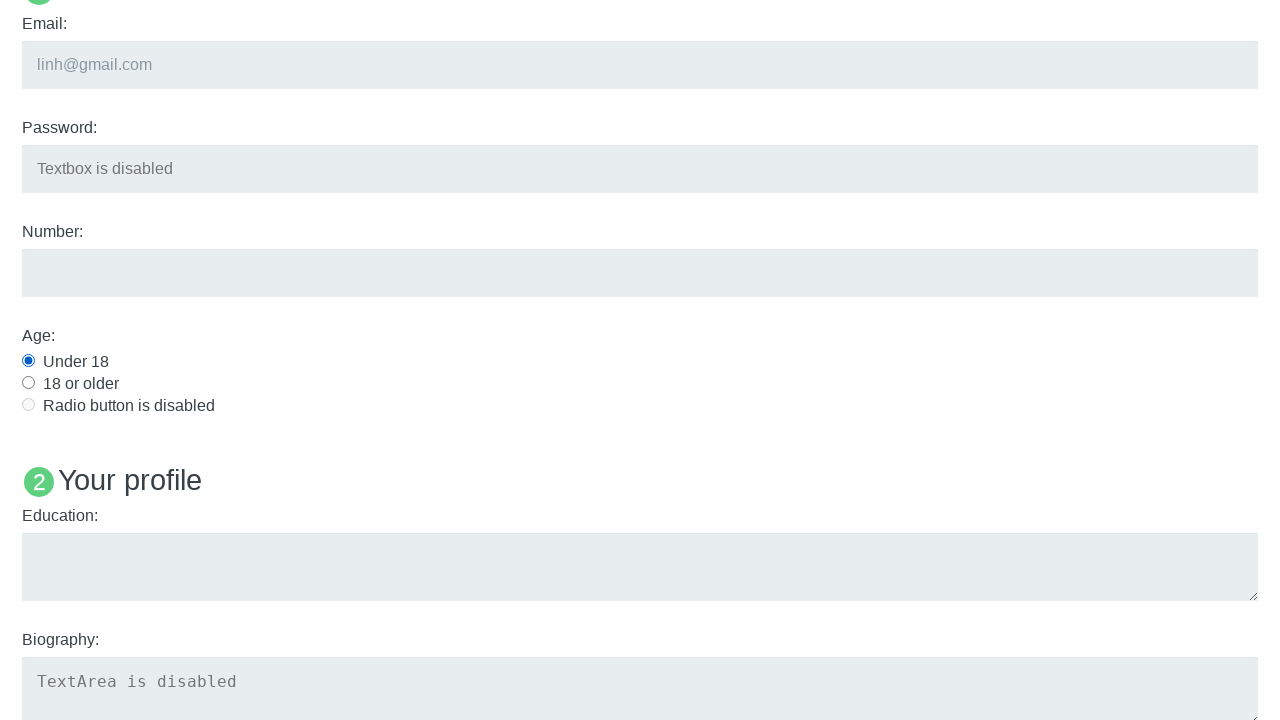

Located education textarea element
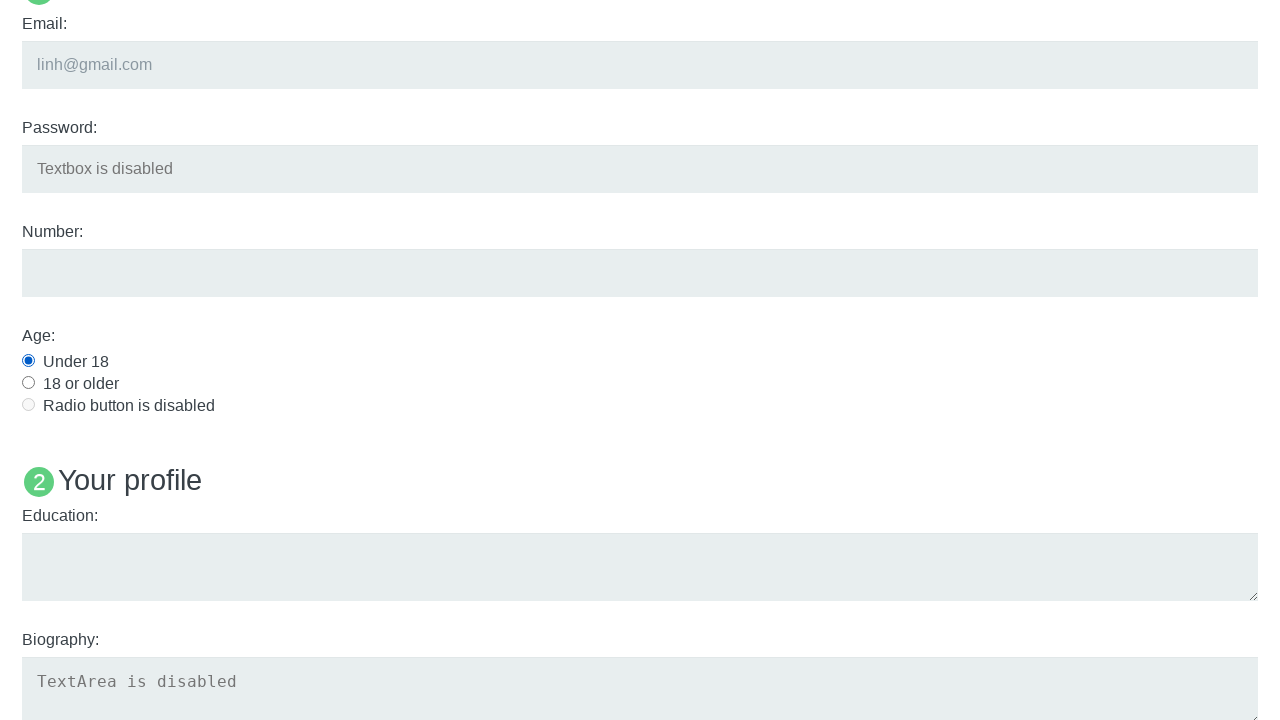

Education textarea is displayed
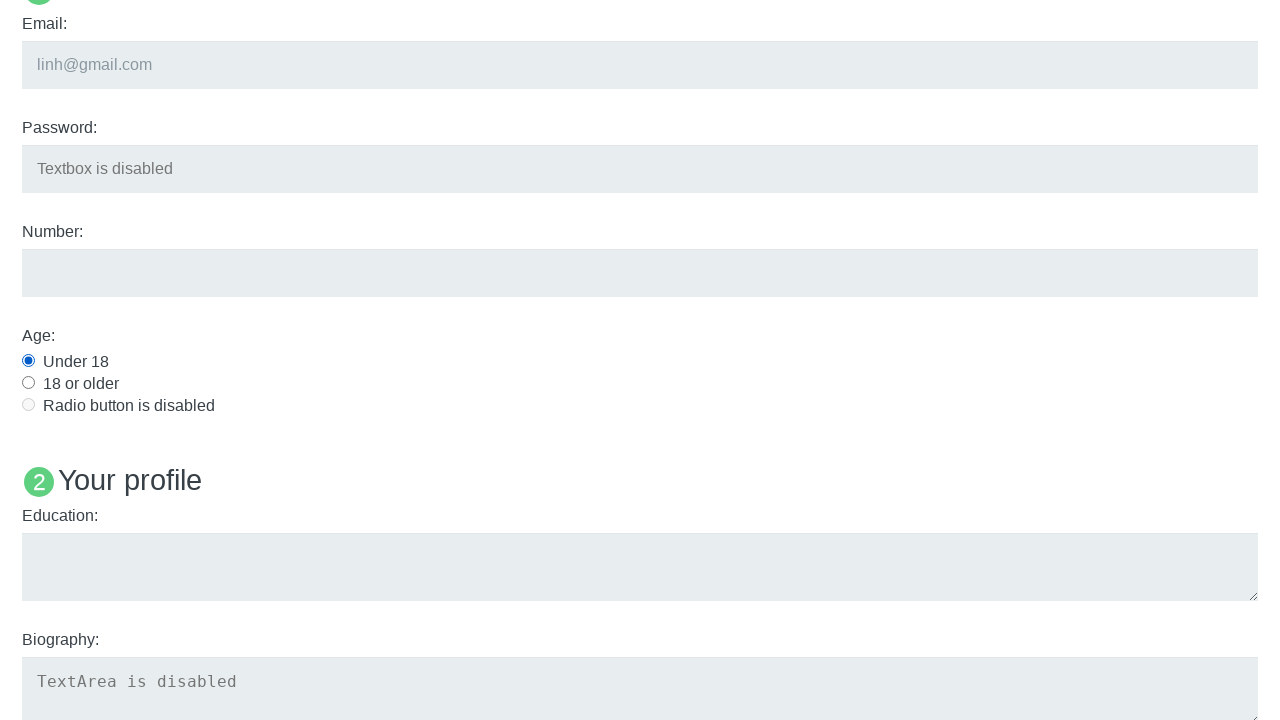

Filled education textarea with 'Automation Testing' on textarea#edu
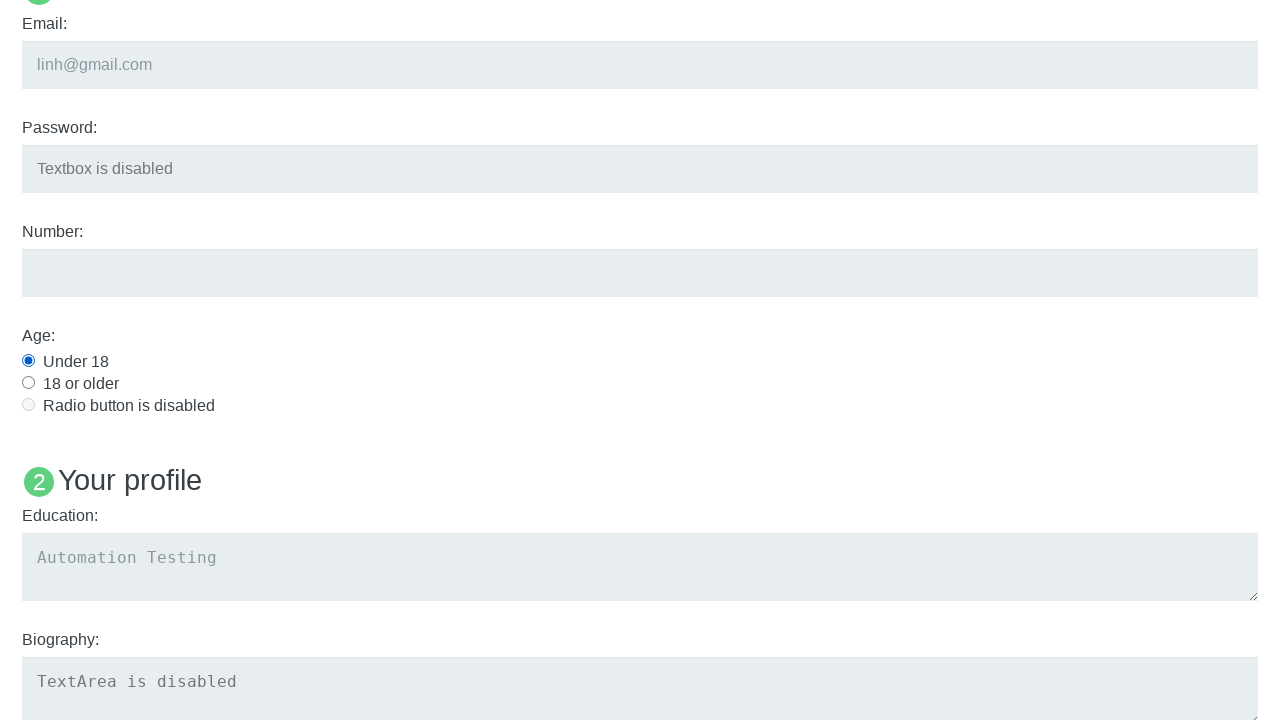

Located User5 label element
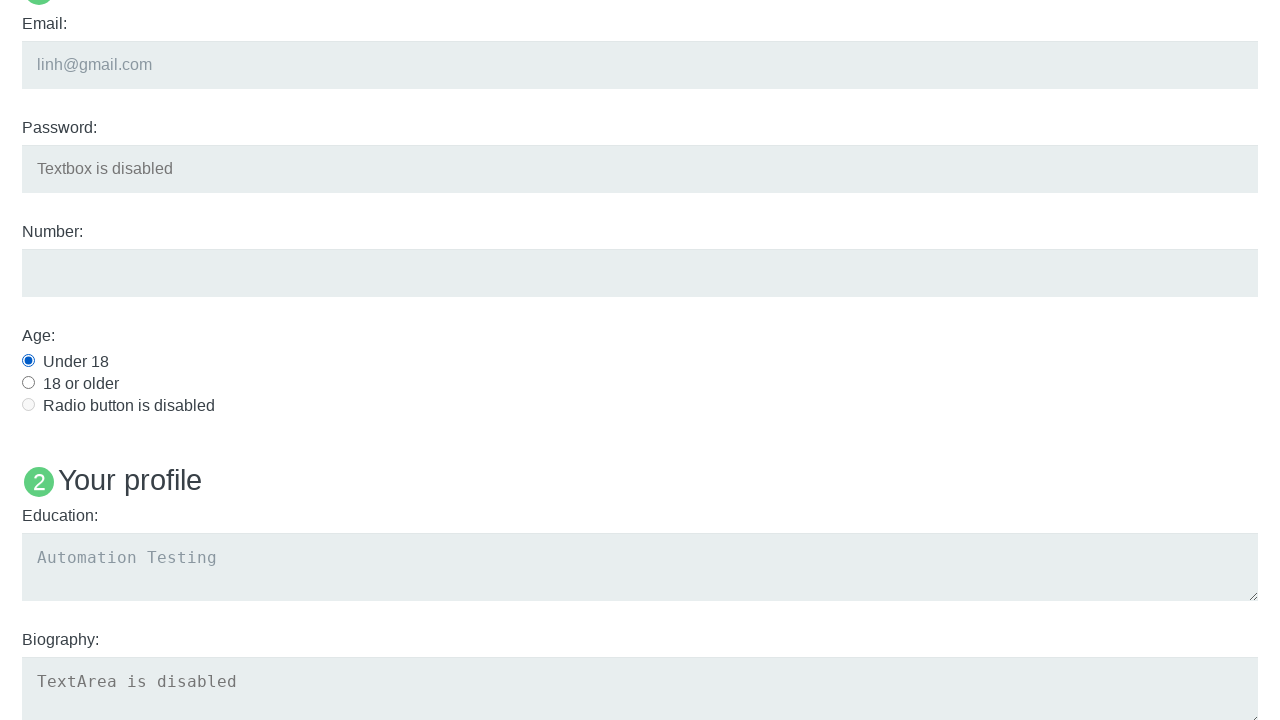

Checked visibility of User5 label element
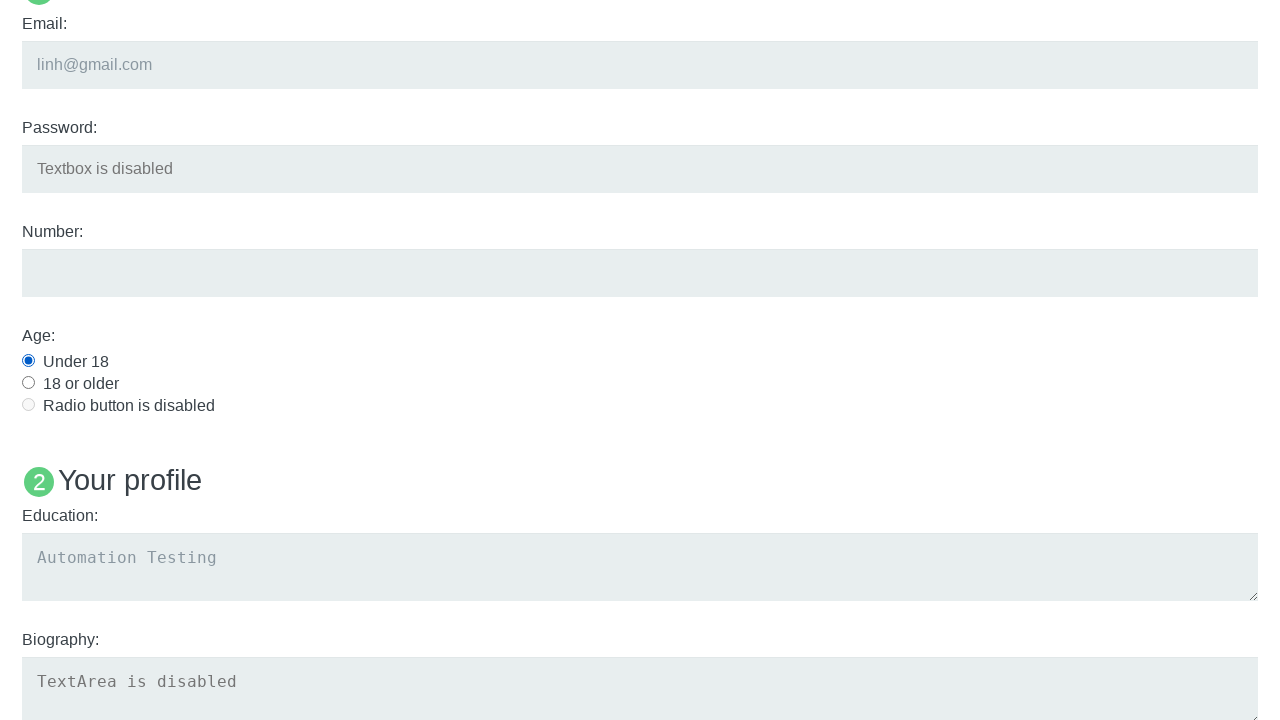

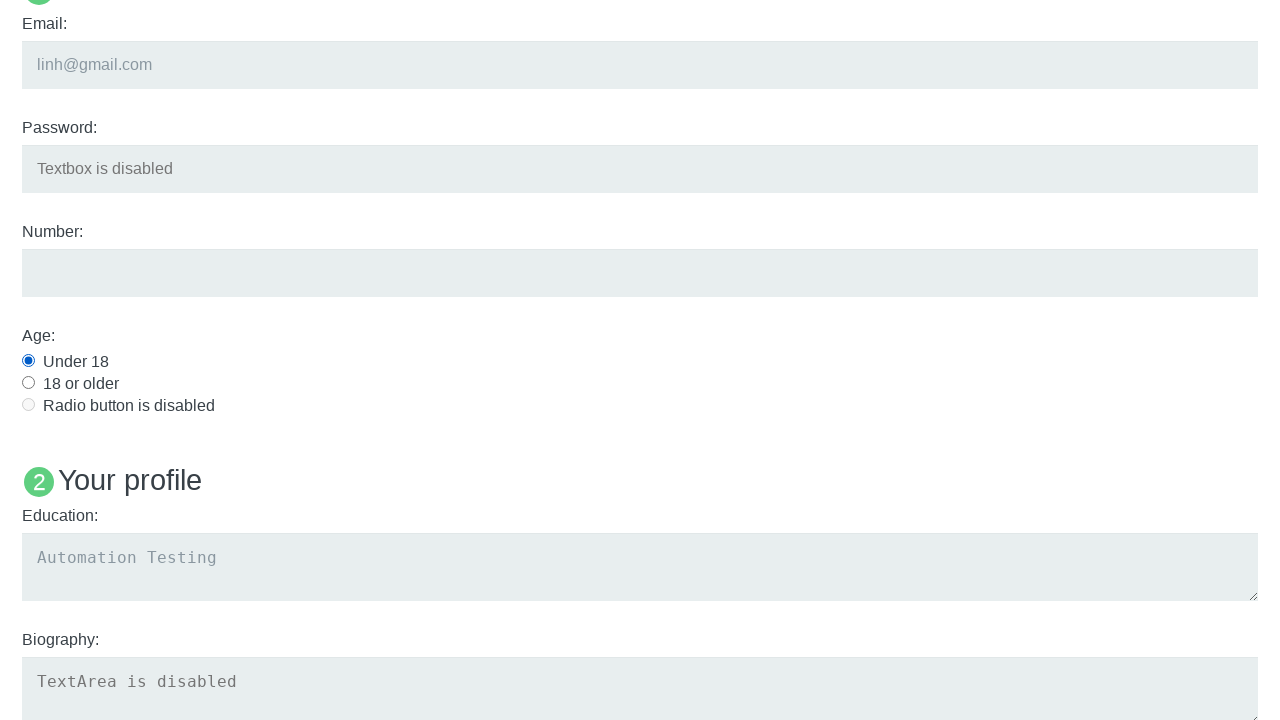